Opens the Flipkart homepage and waits for it to load. This is a basic navigation test to verify the page is accessible.

Starting URL: https://www.flipkart.com/

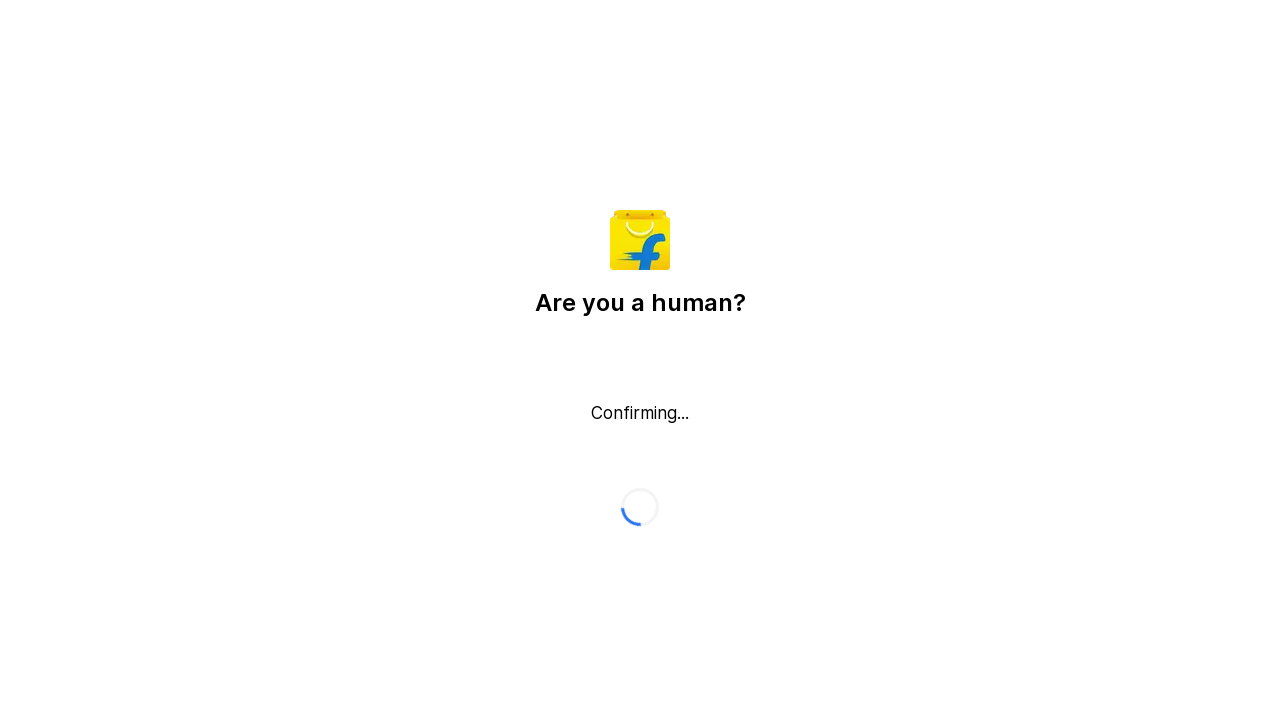

Flipkart homepage loaded - DOM content fully rendered
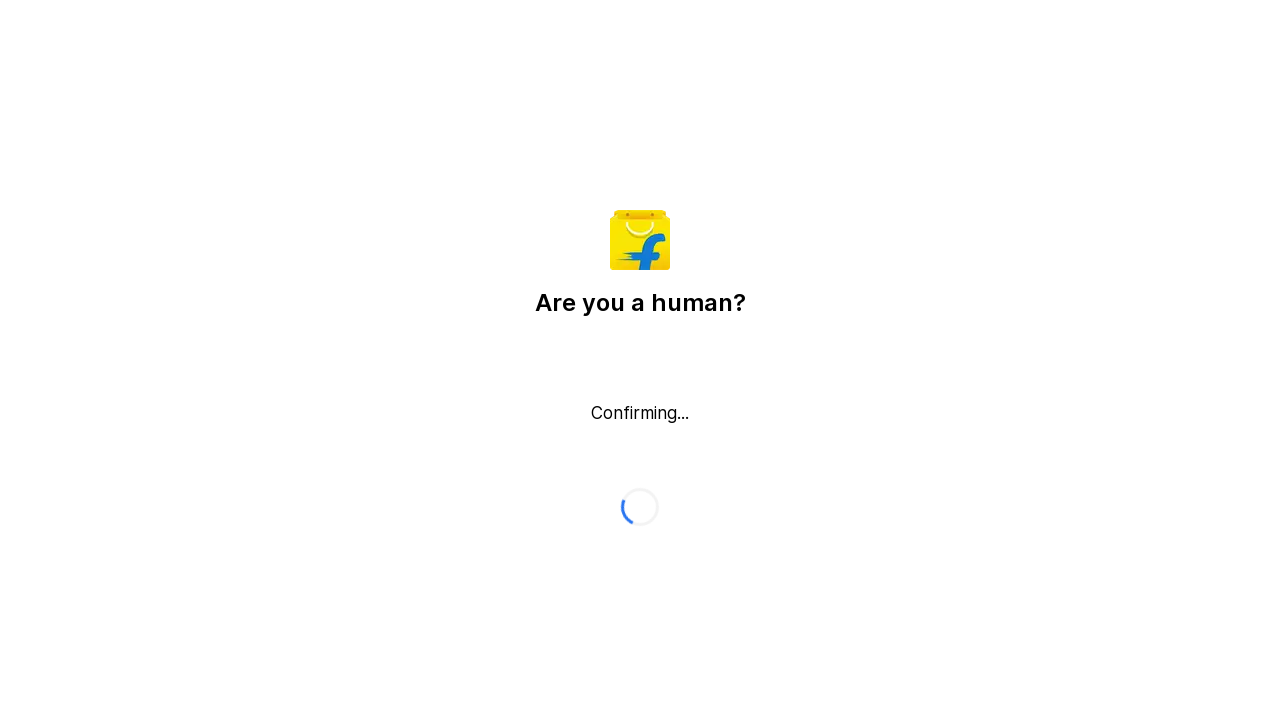

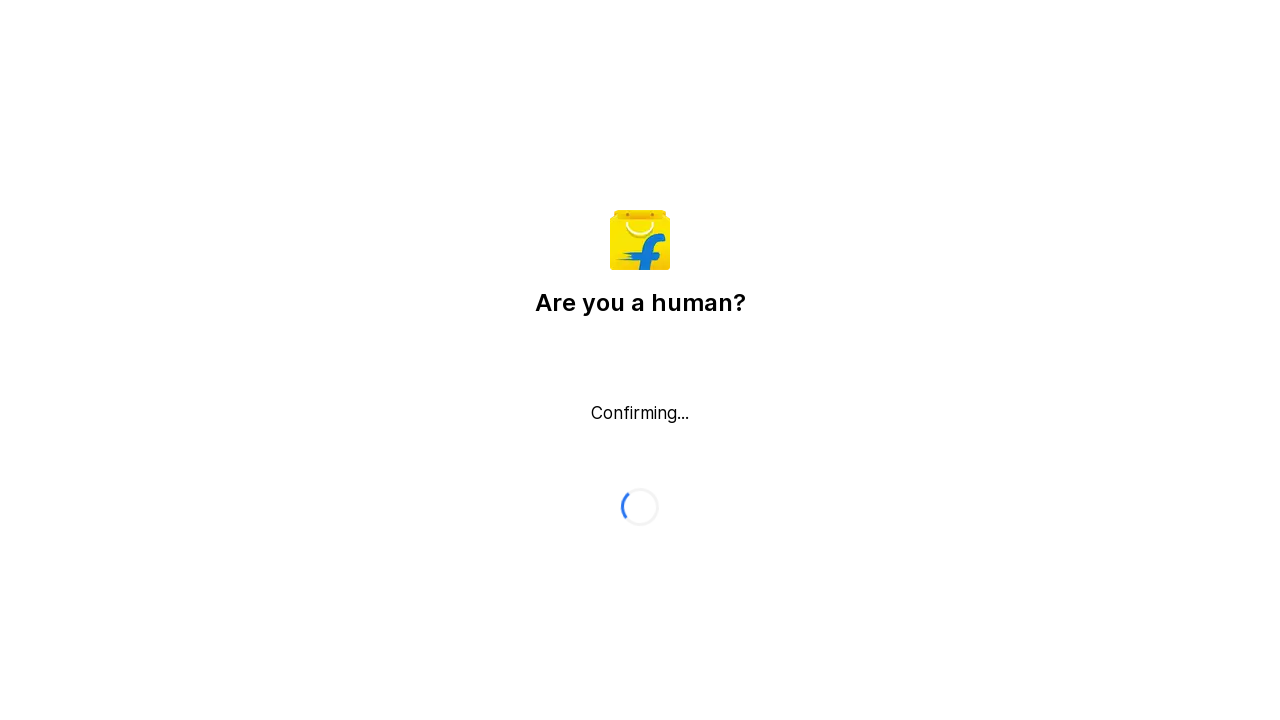